Tests custom dropdown selection on jQuery UI demo page by clicking to open the dropdown, selecting "19" from the options, and verifying the selection is displayed correctly.

Starting URL: http://jqueryui.com/resources/demos/selectmenu/default.html

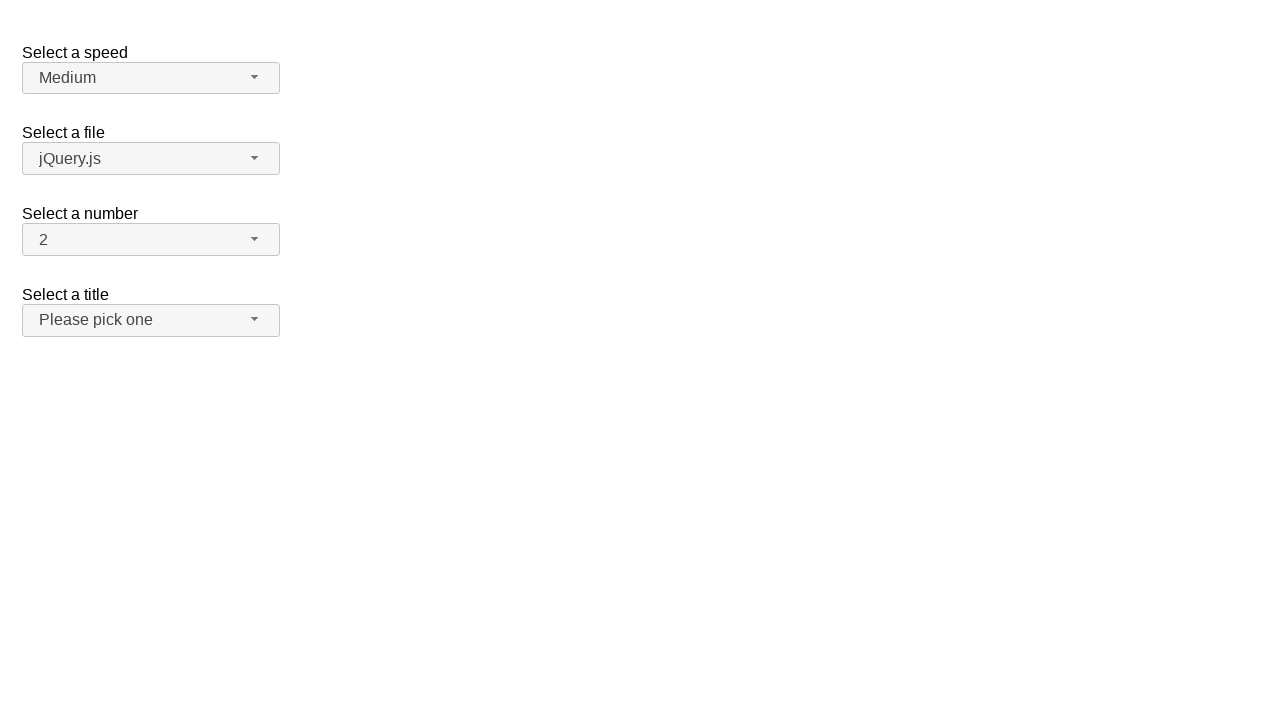

Clicked dropdown button to open jQuery UI selectmenu at (151, 240) on xpath=//span[@id='number-button']
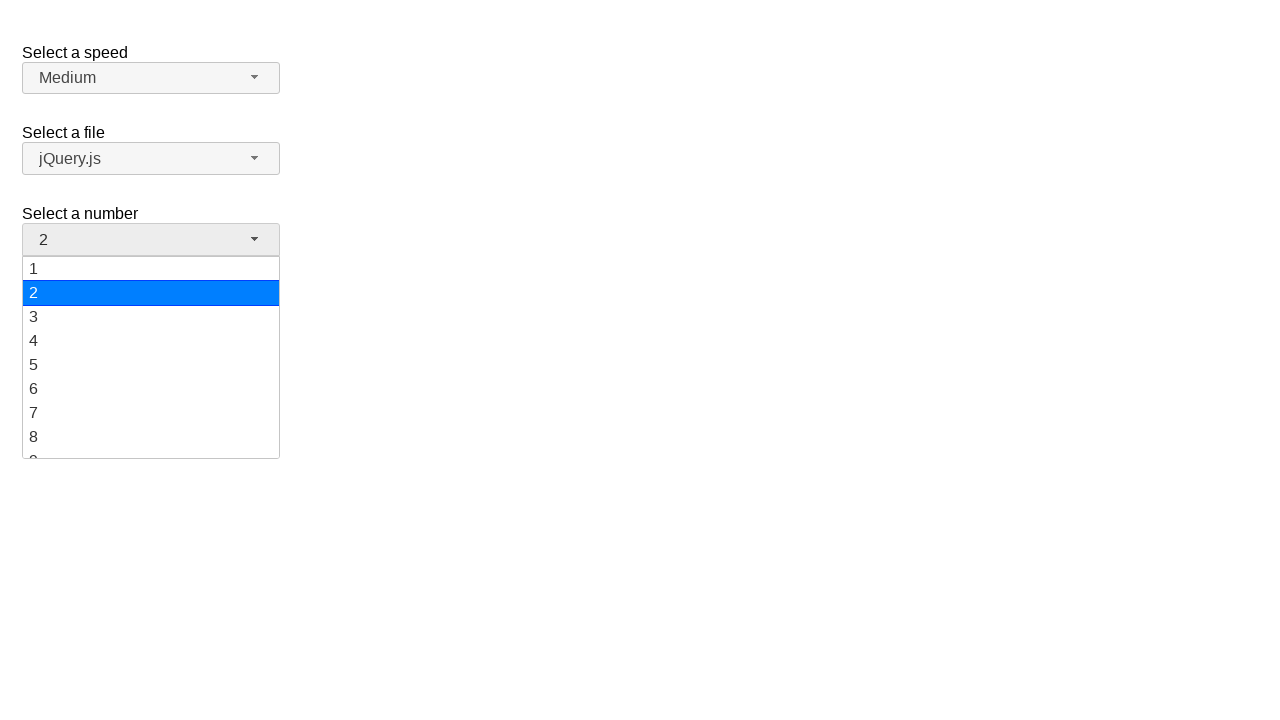

Dropdown menu options loaded and became visible
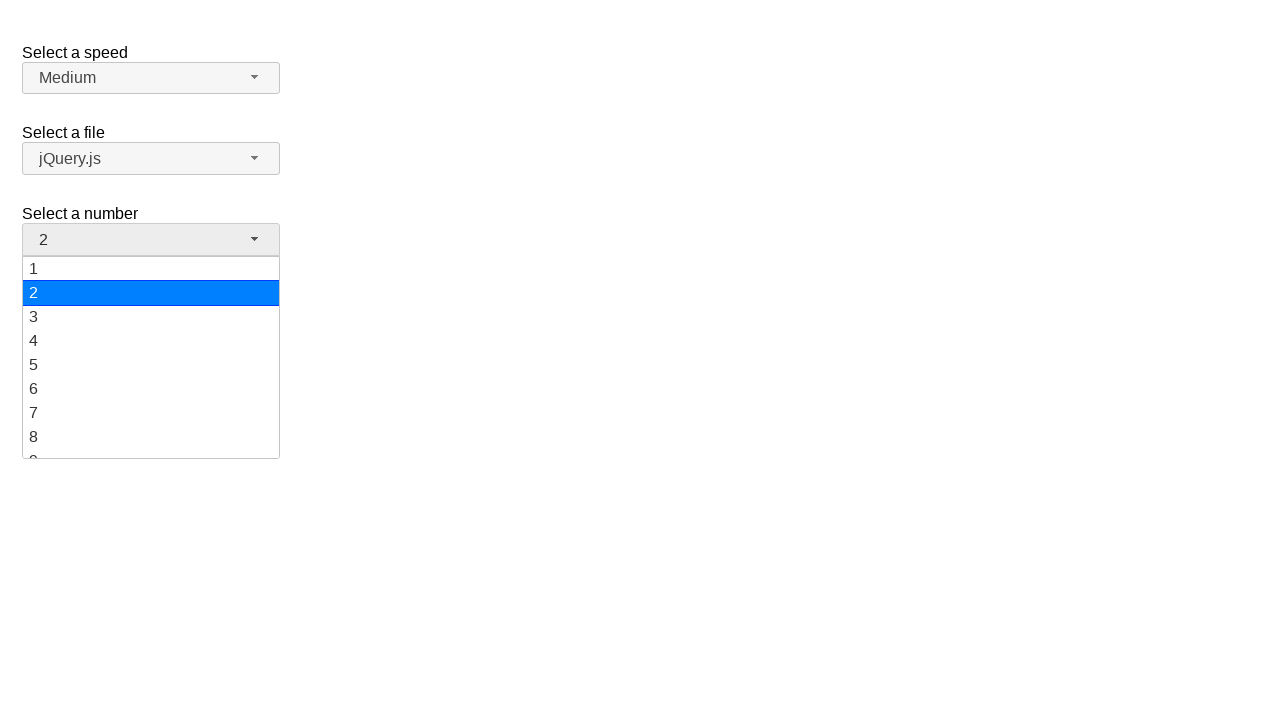

Selected '19' from the dropdown options at (151, 445) on xpath=//ul[@id='number-menu']/li/div[text()='19']
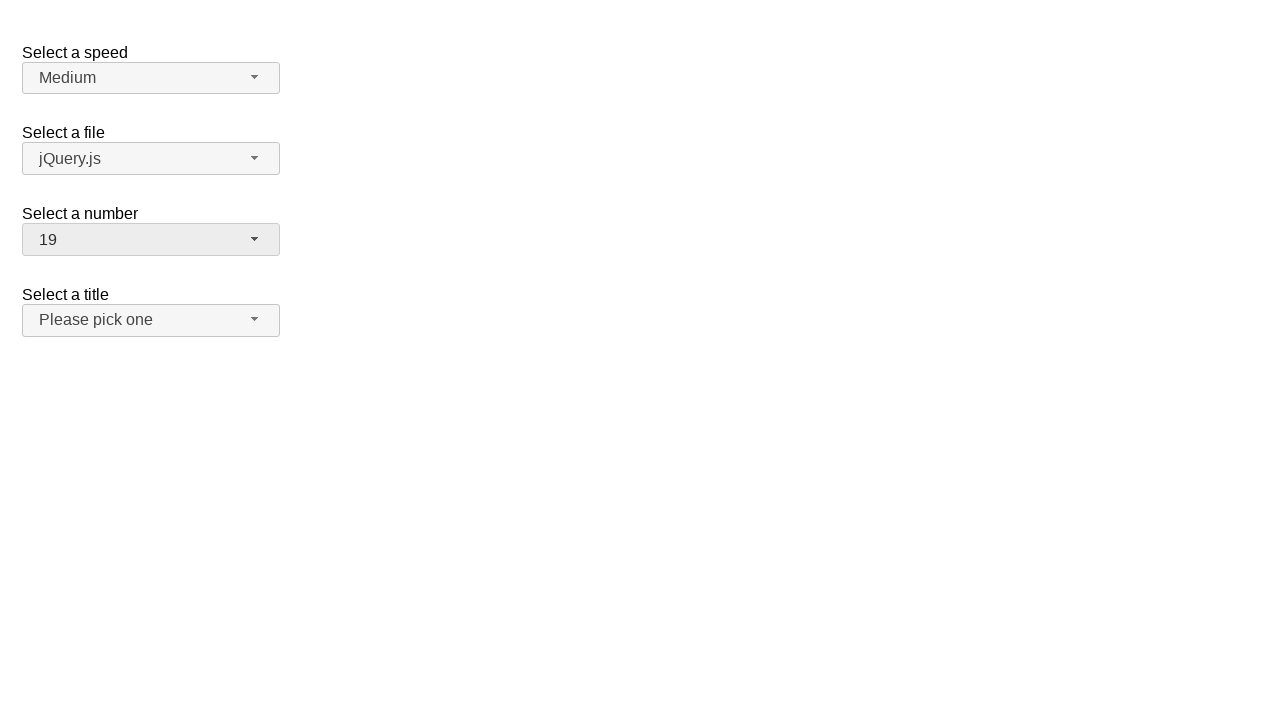

Retrieved selected text from dropdown button
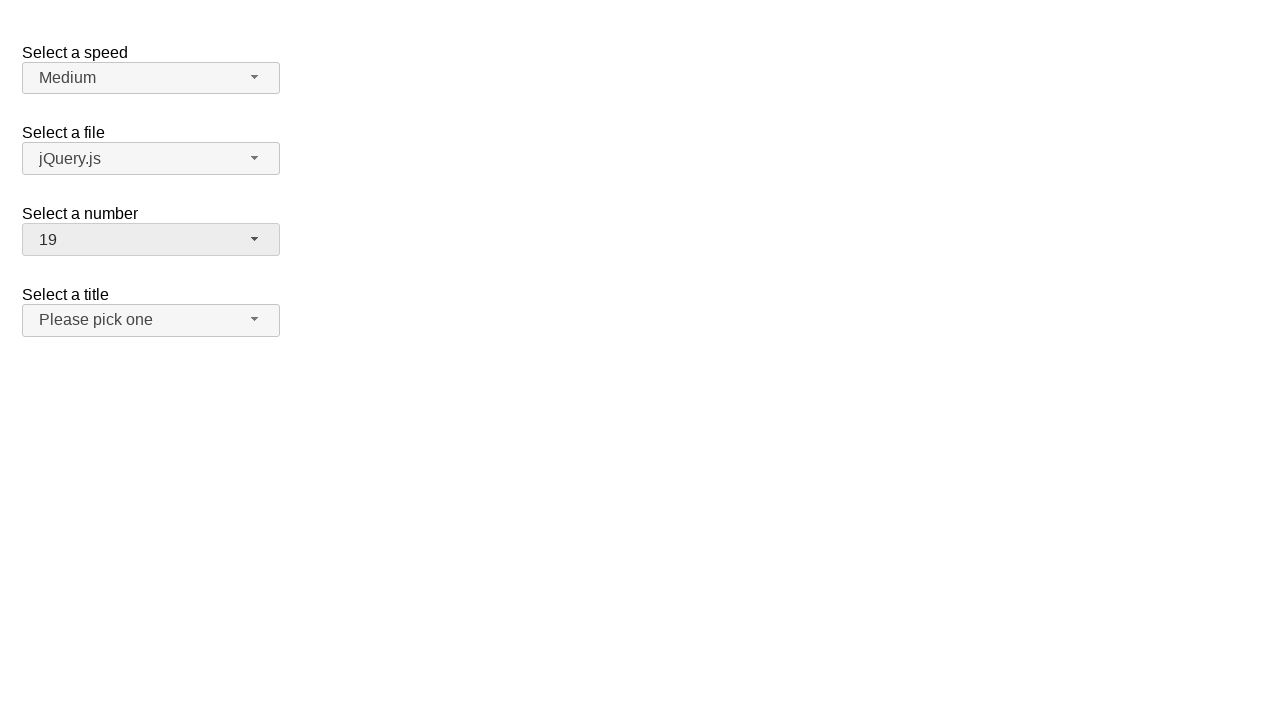

Verified that selected value '19' is displayed correctly
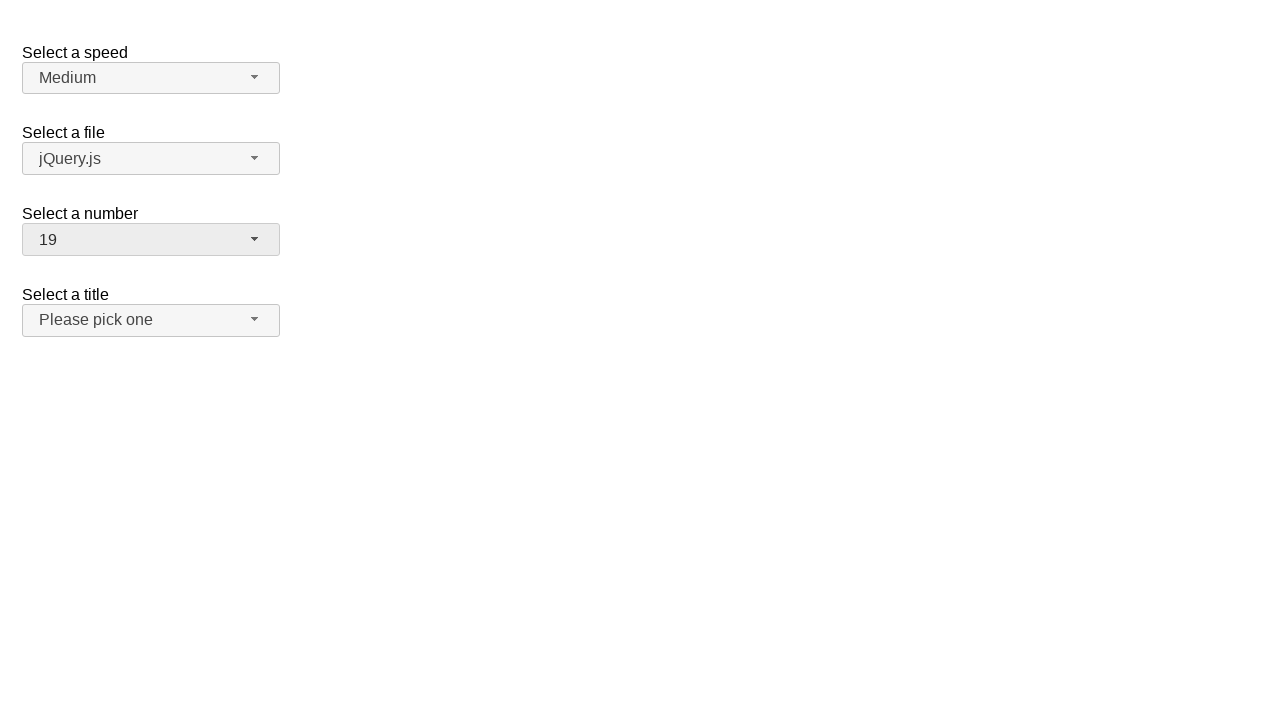

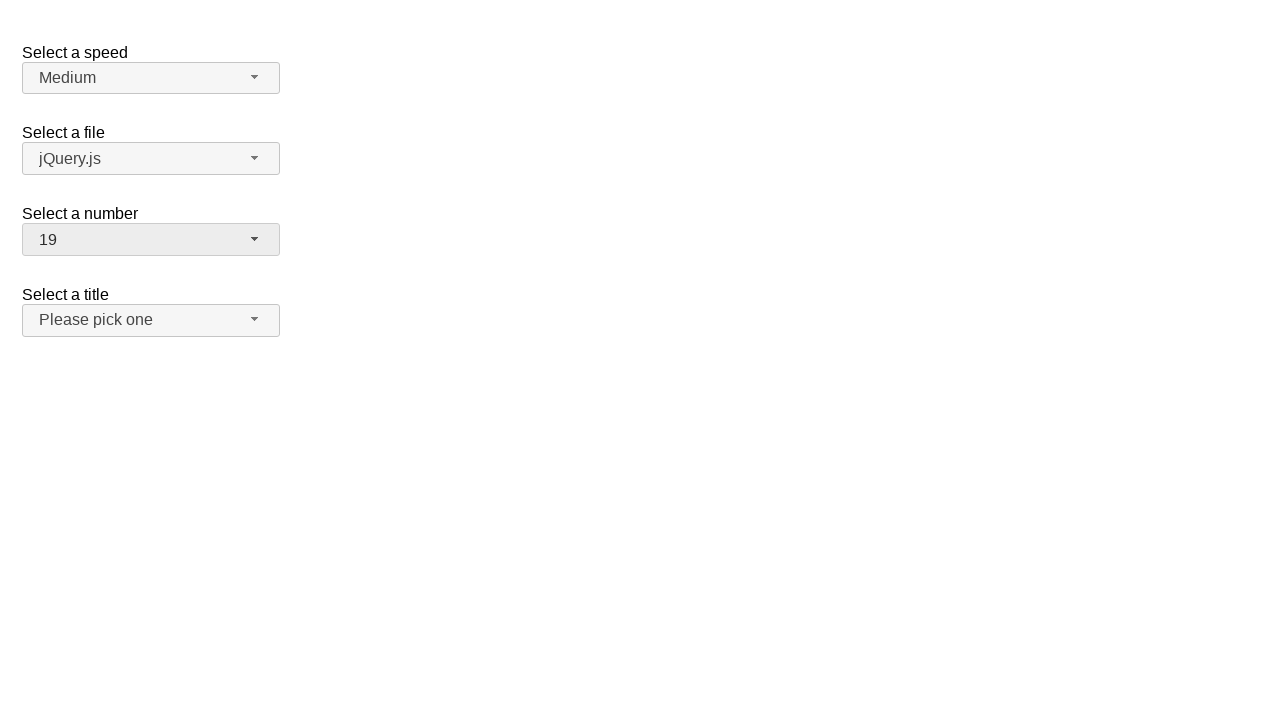